Tests the loan calculator slider functionality by dragging the loan amount slider to adjust the value

Starting URL: https://emicalculator.net/loan-calculator/#

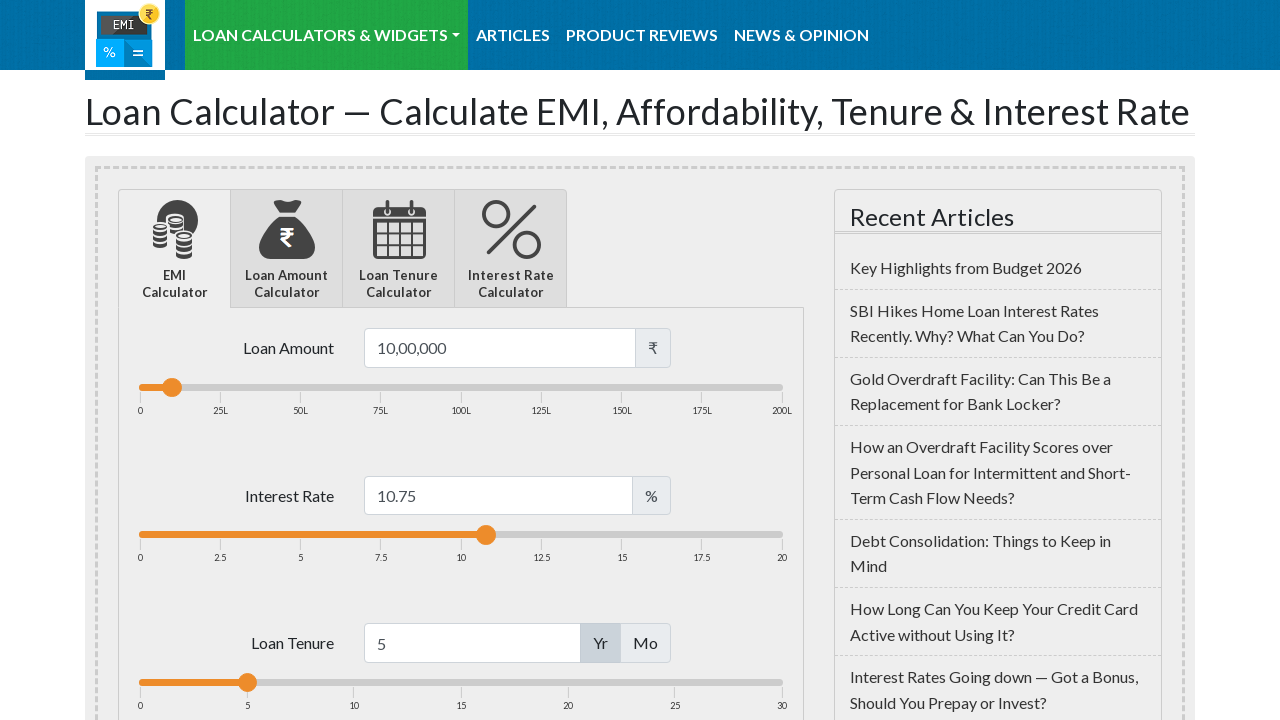

Located the loan amount slider element
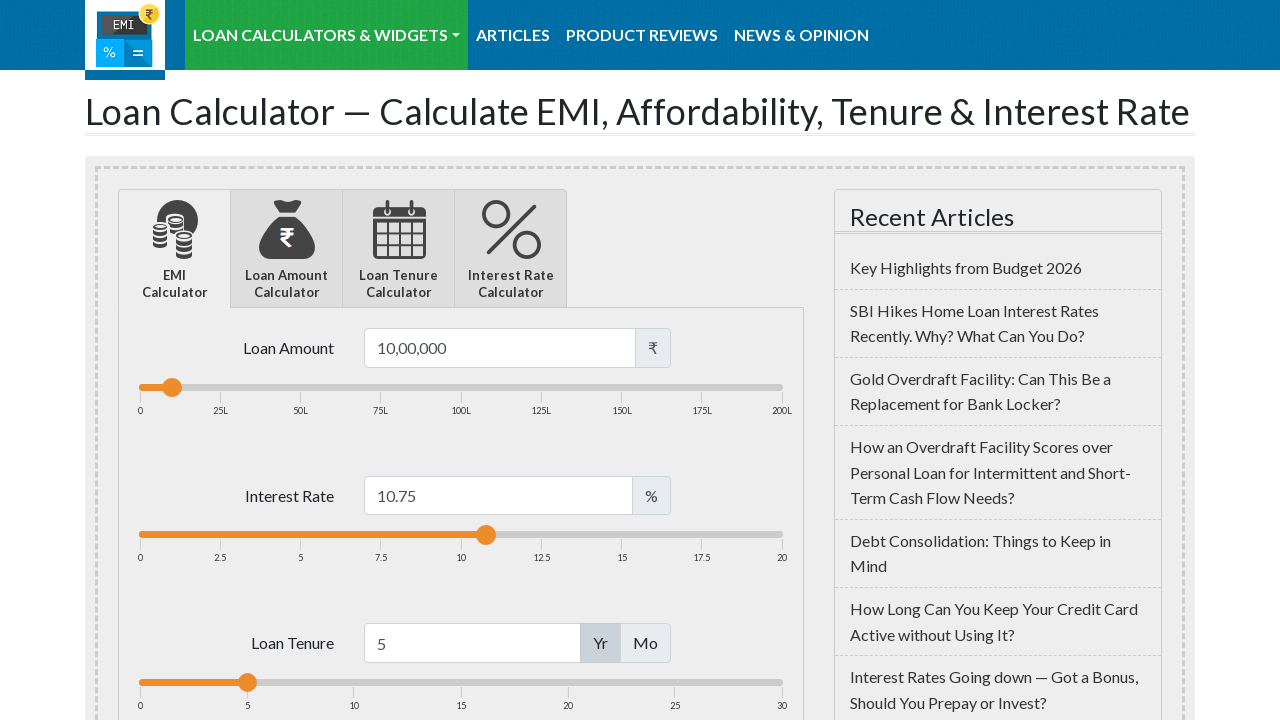

Retrieved slider bounding box for drag calculation
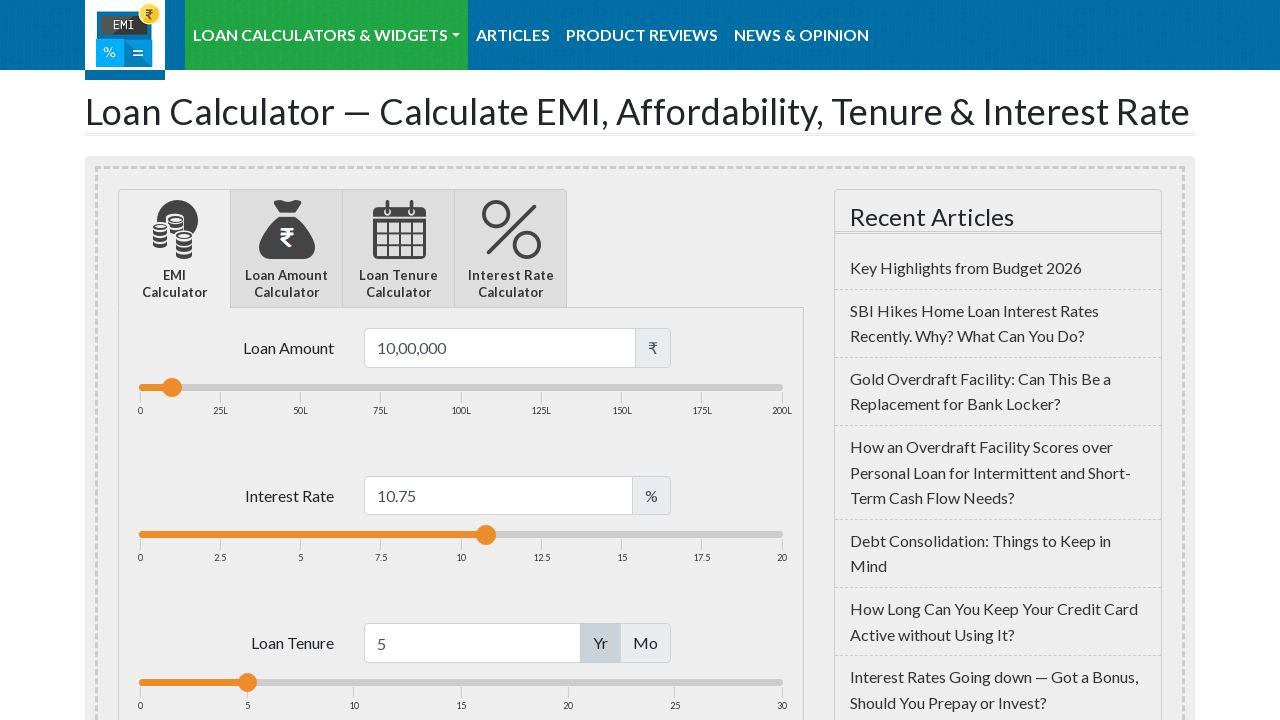

Moved mouse to slider center position at (461, 387)
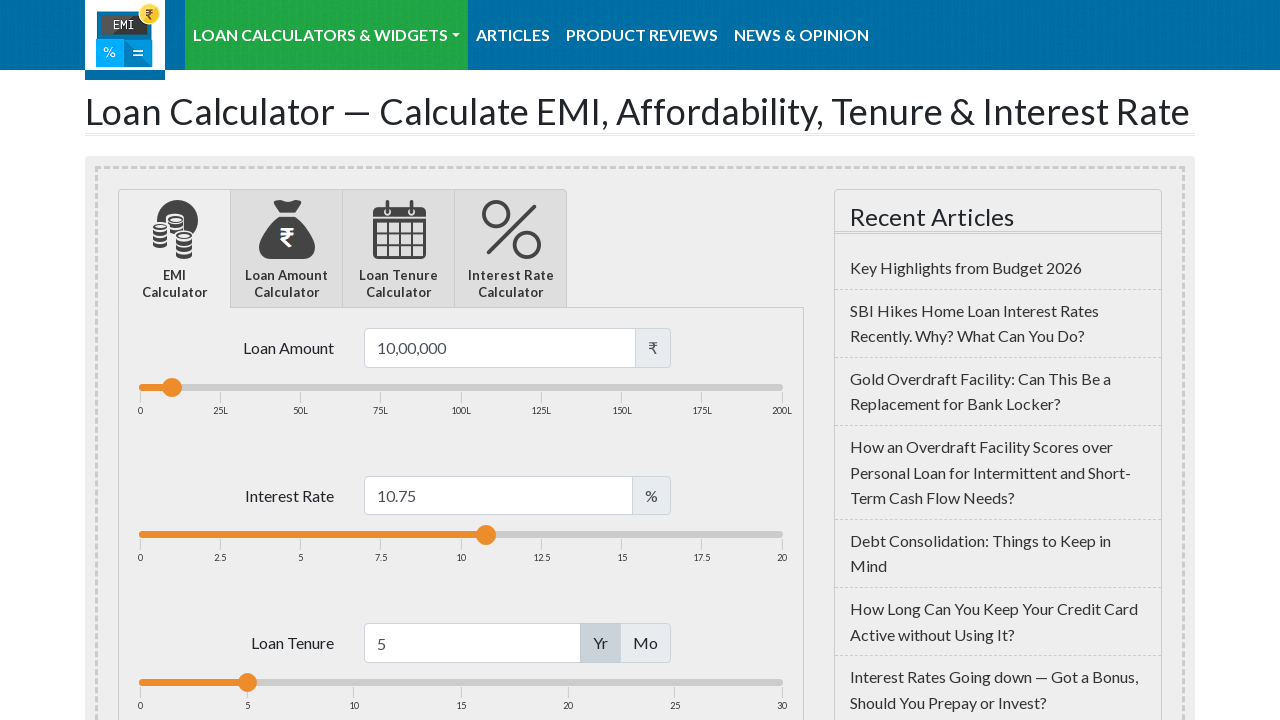

Pressed mouse button down on slider at (461, 387)
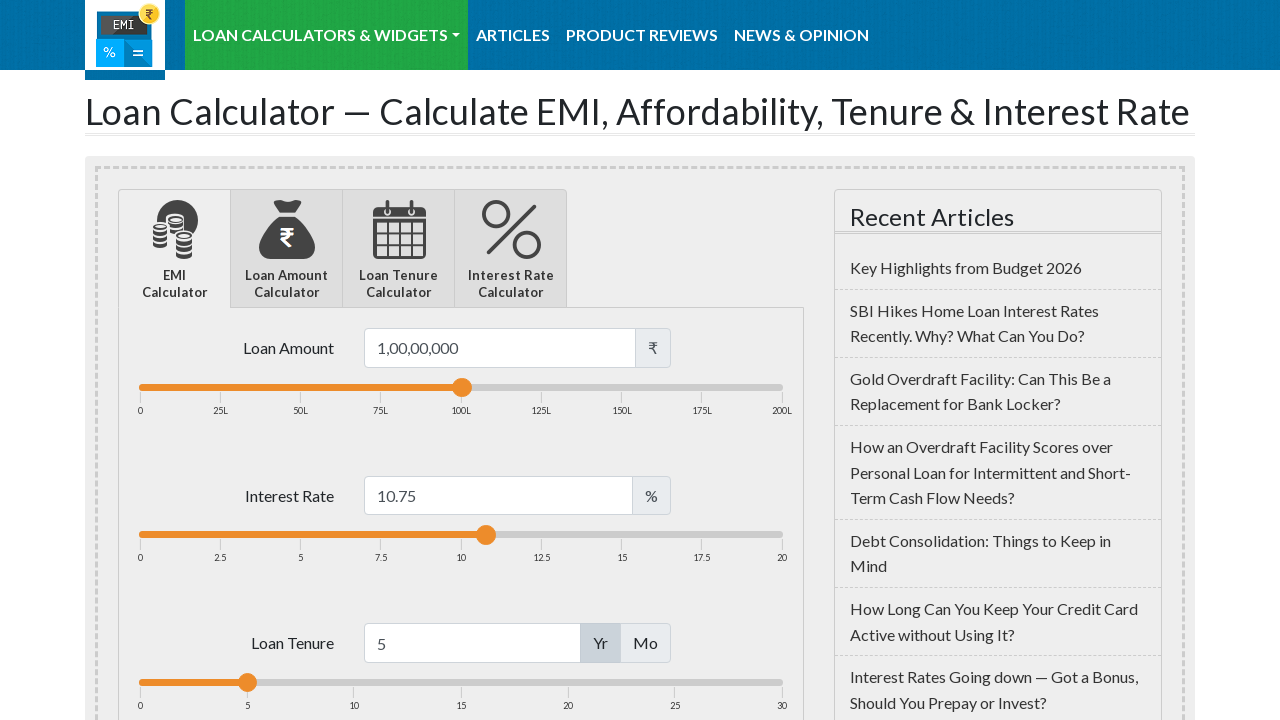

Dragged slider 100 pixels to the right at (561, 387)
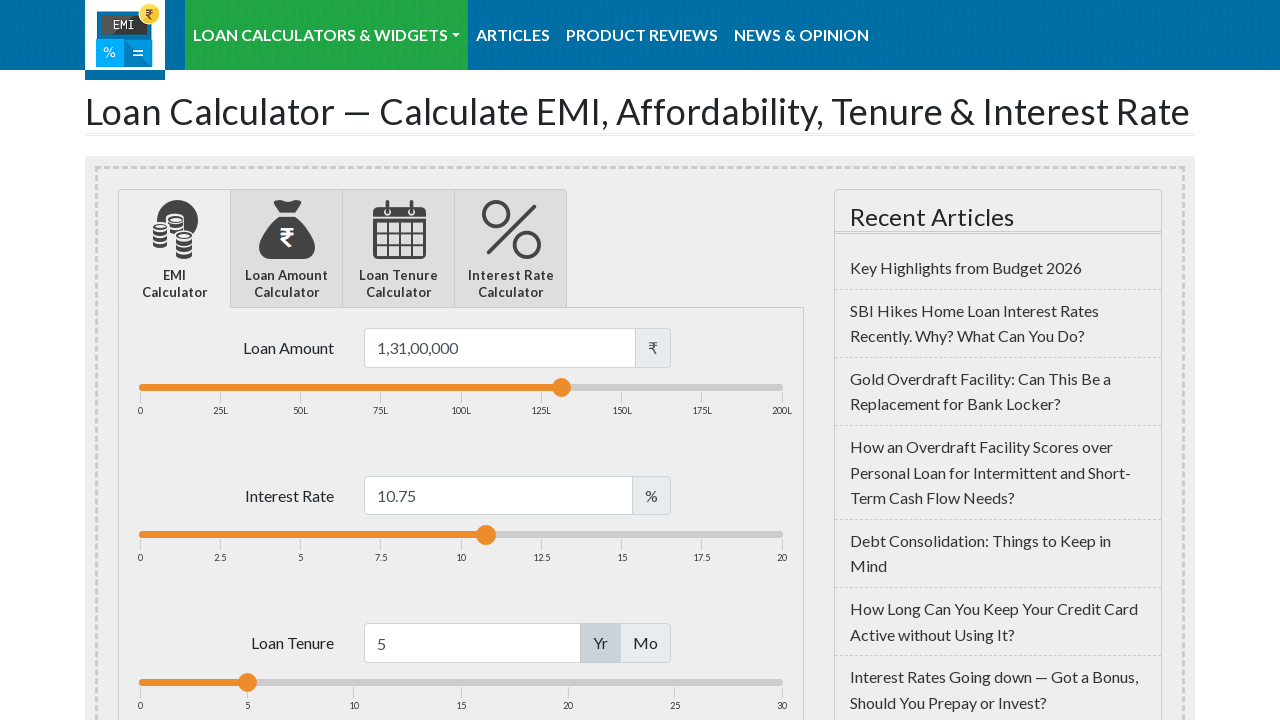

Released mouse button to complete slider drag at (561, 387)
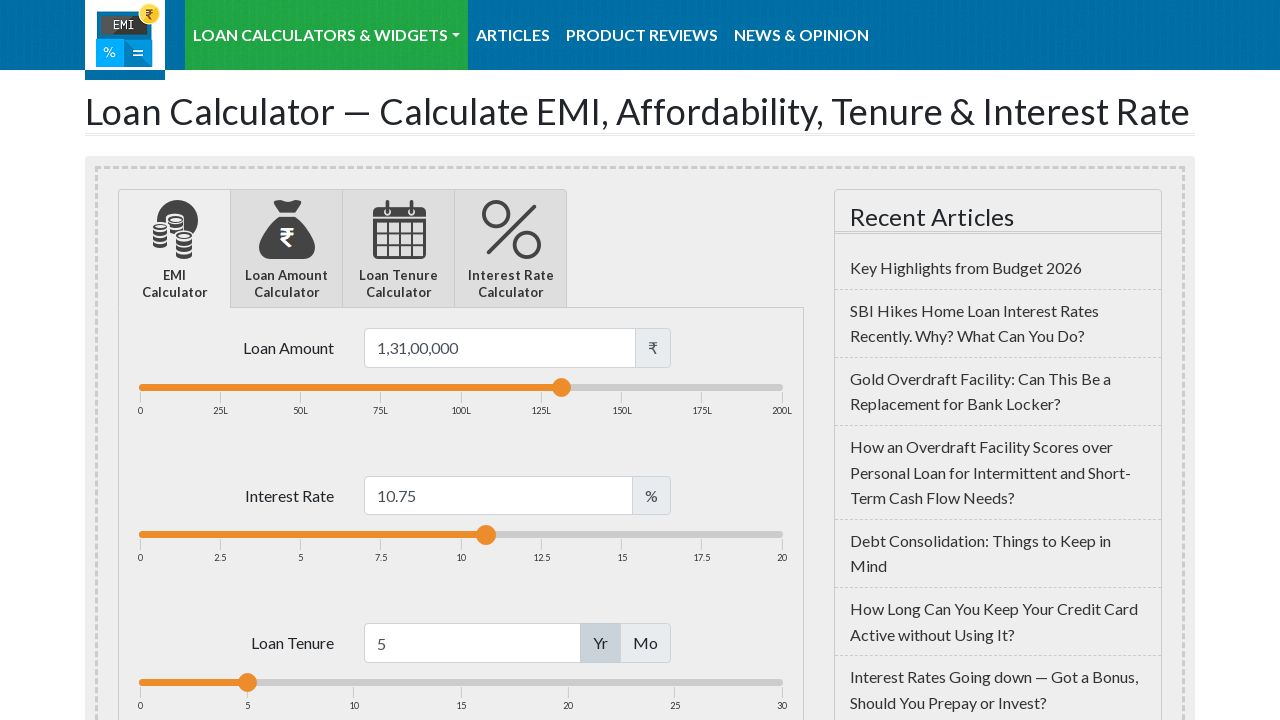

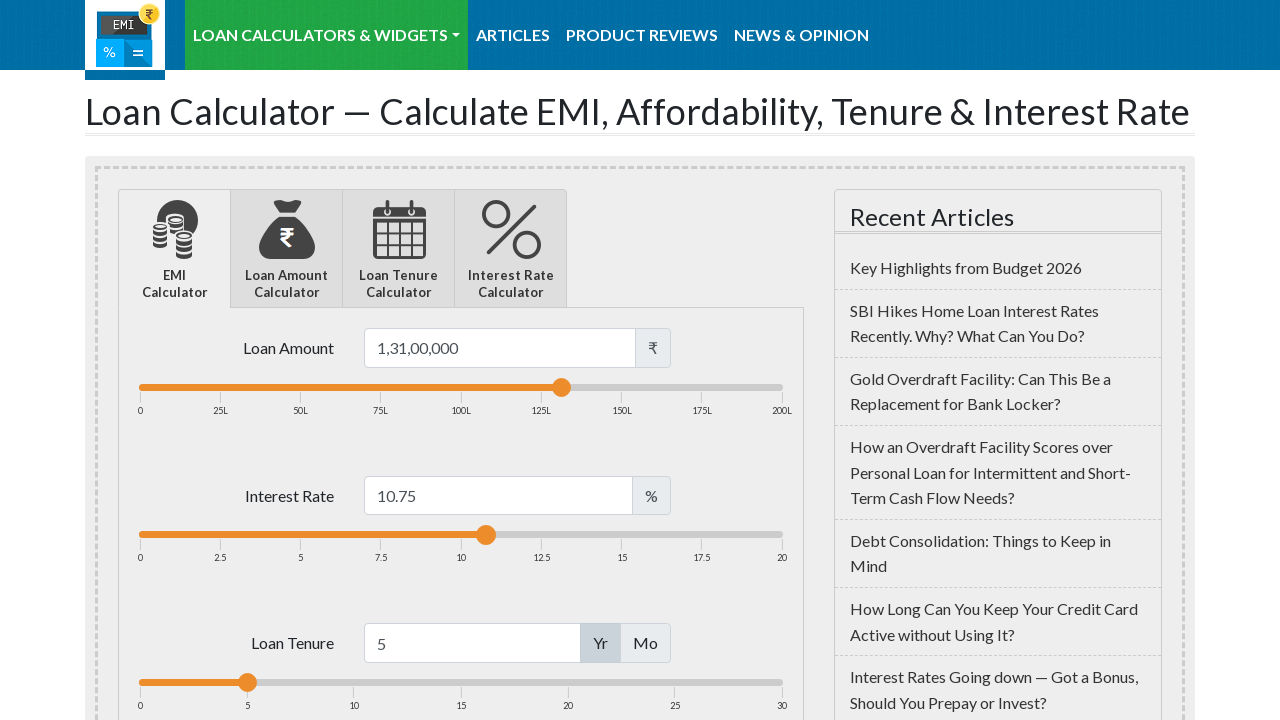